Tests jQuery UI selectable functionality by clicking on an item within an iframe, then navigates to the Droppable page

Starting URL: https://jqueryui.com/selectable/

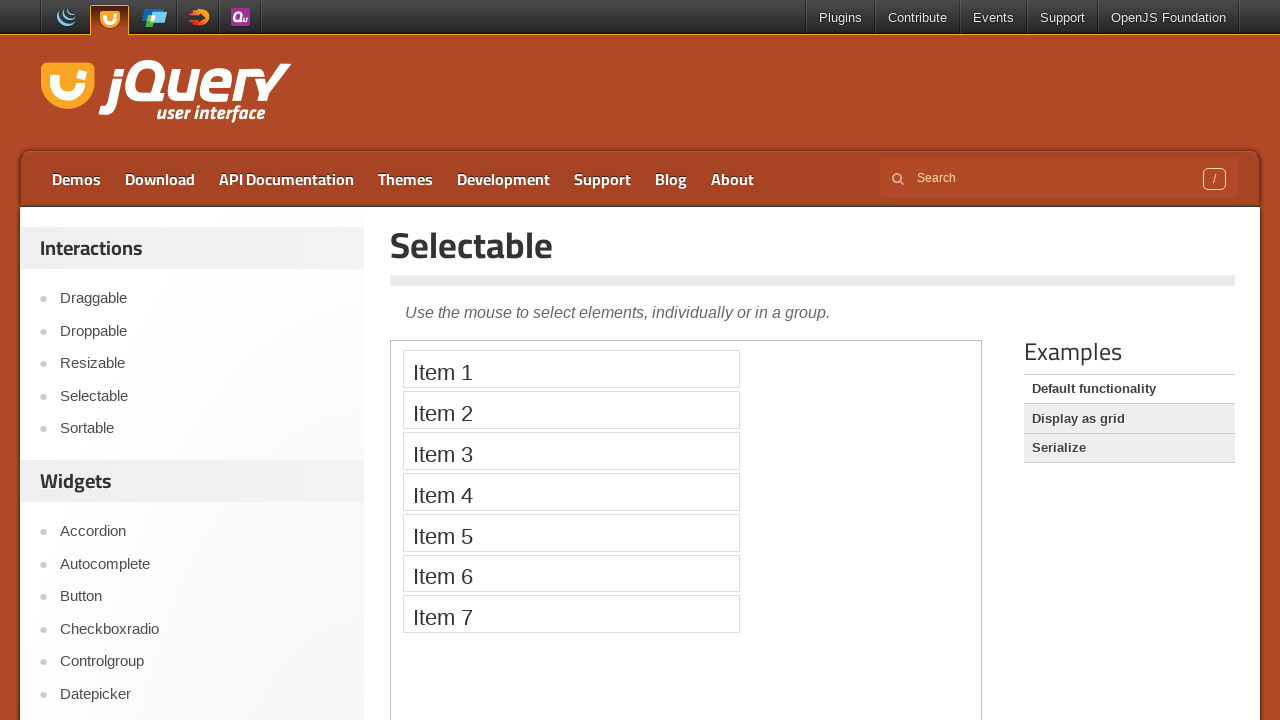

Located the iframe containing selectable items
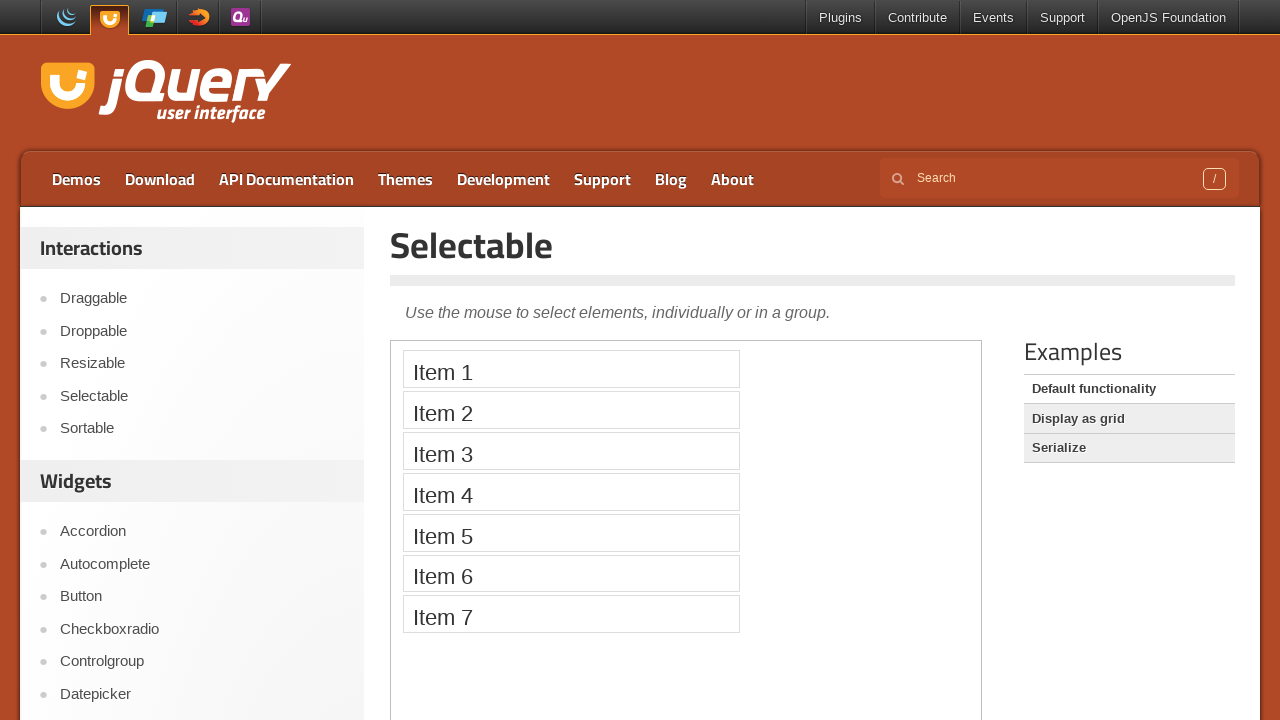

Clicked on Item 4 within the iframe at (571, 492) on (//iframe)[1] >> internal:control=enter-frame >> xpath=//li[text()='Item 4']
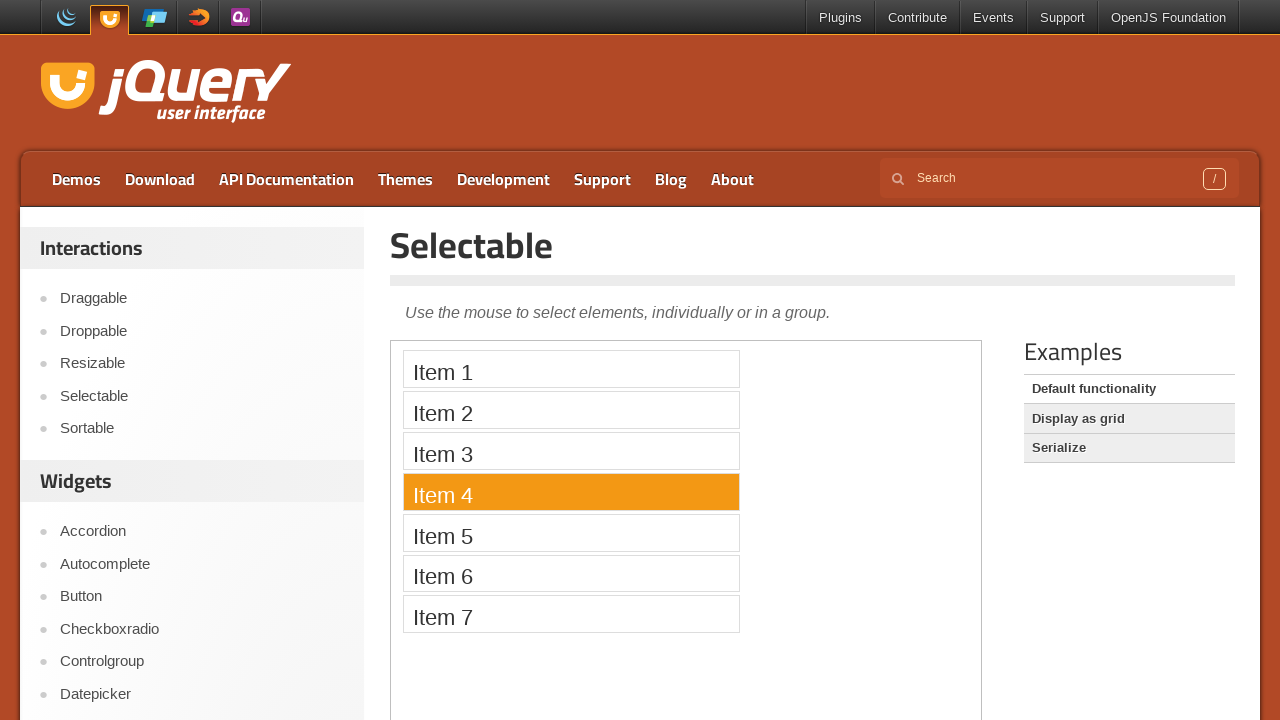

Clicked on Droppable link to navigate at (202, 331) on xpath=//a[text()='Droppable']
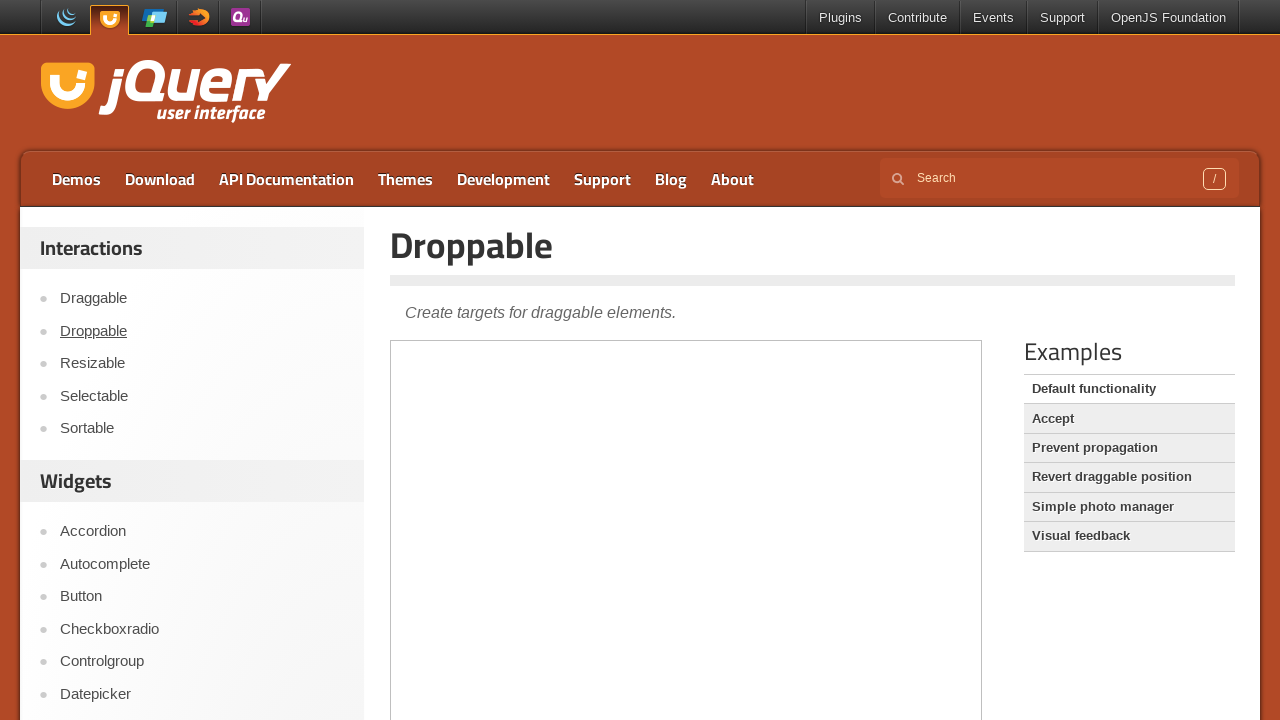

Navigation to Droppable page completed
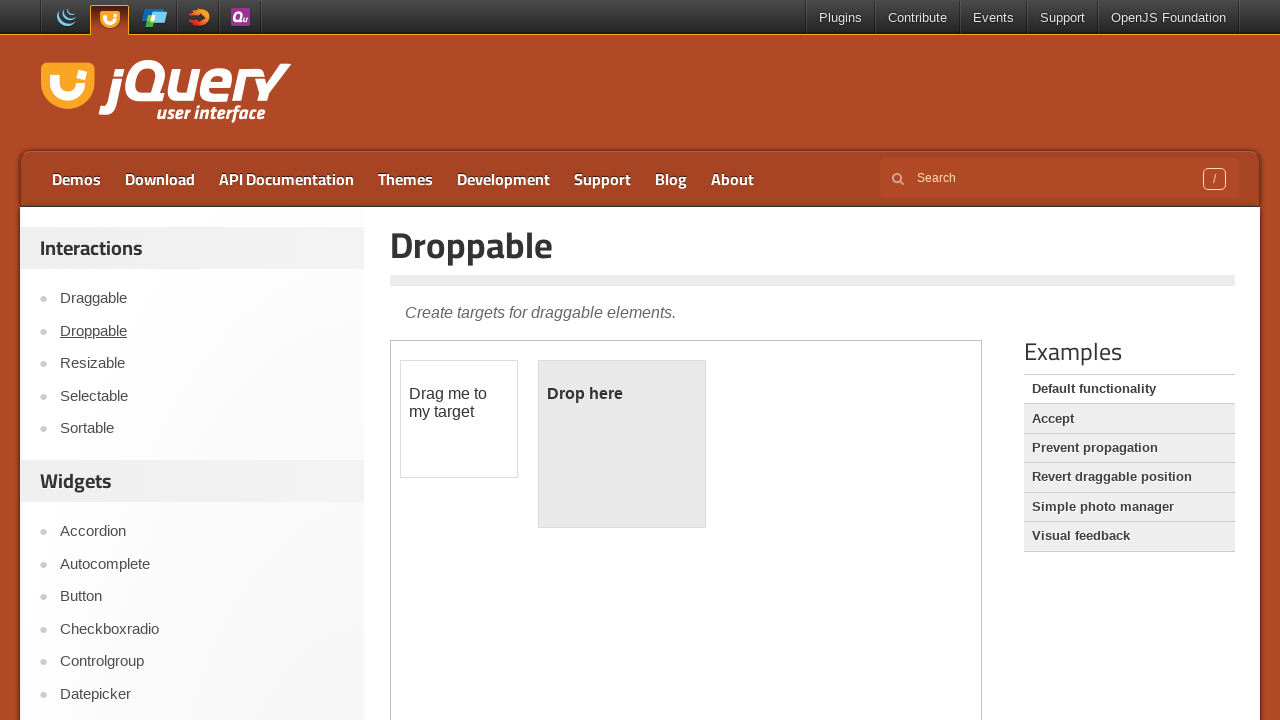

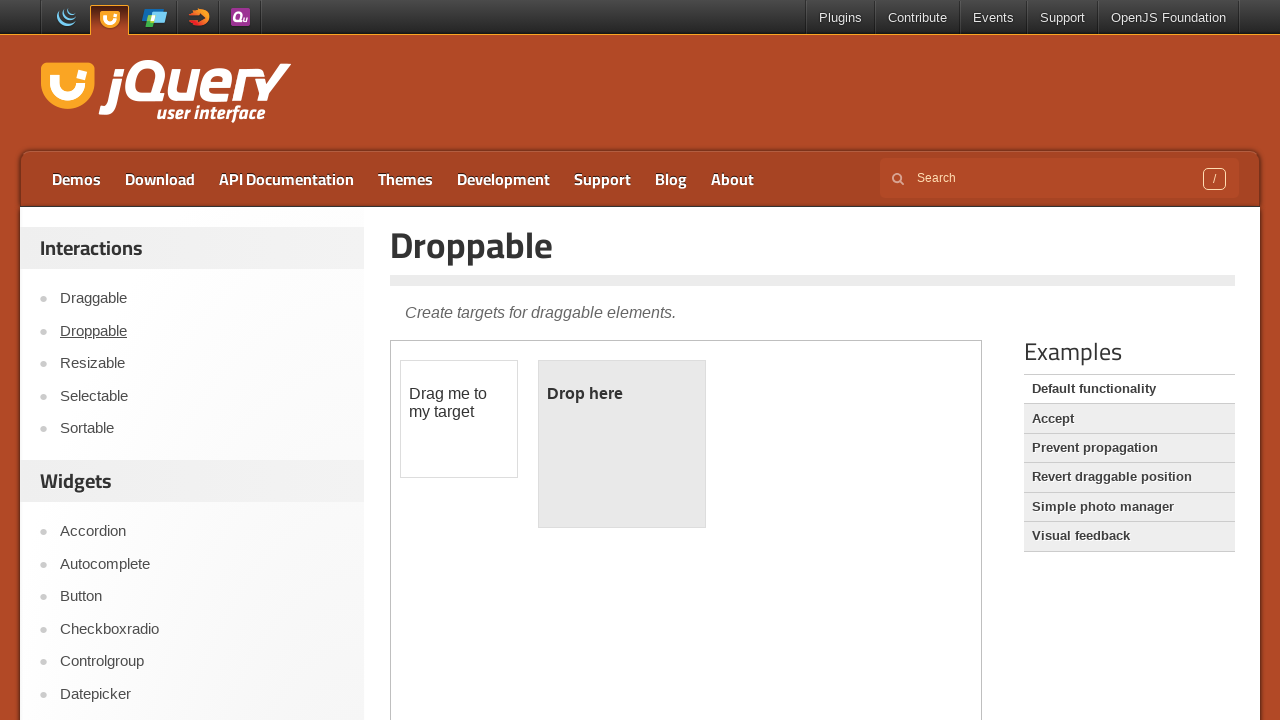